Tests triangle classification with invalid input (negative side value -1, 4, 6) and verifies the result is displayed

Starting URL: https://testpages.eviltester.com/styled/apps/triangle/triangle001.html

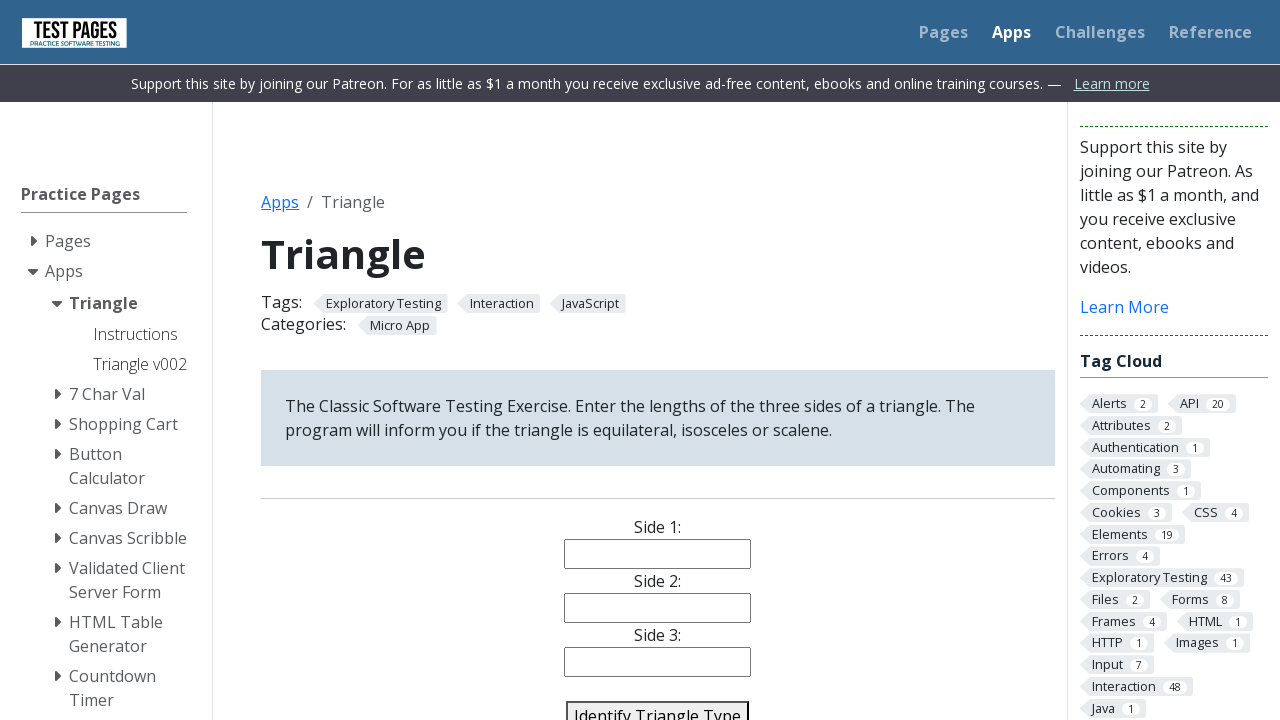

Filled side1 input with invalid value -1 on input[name='side1']
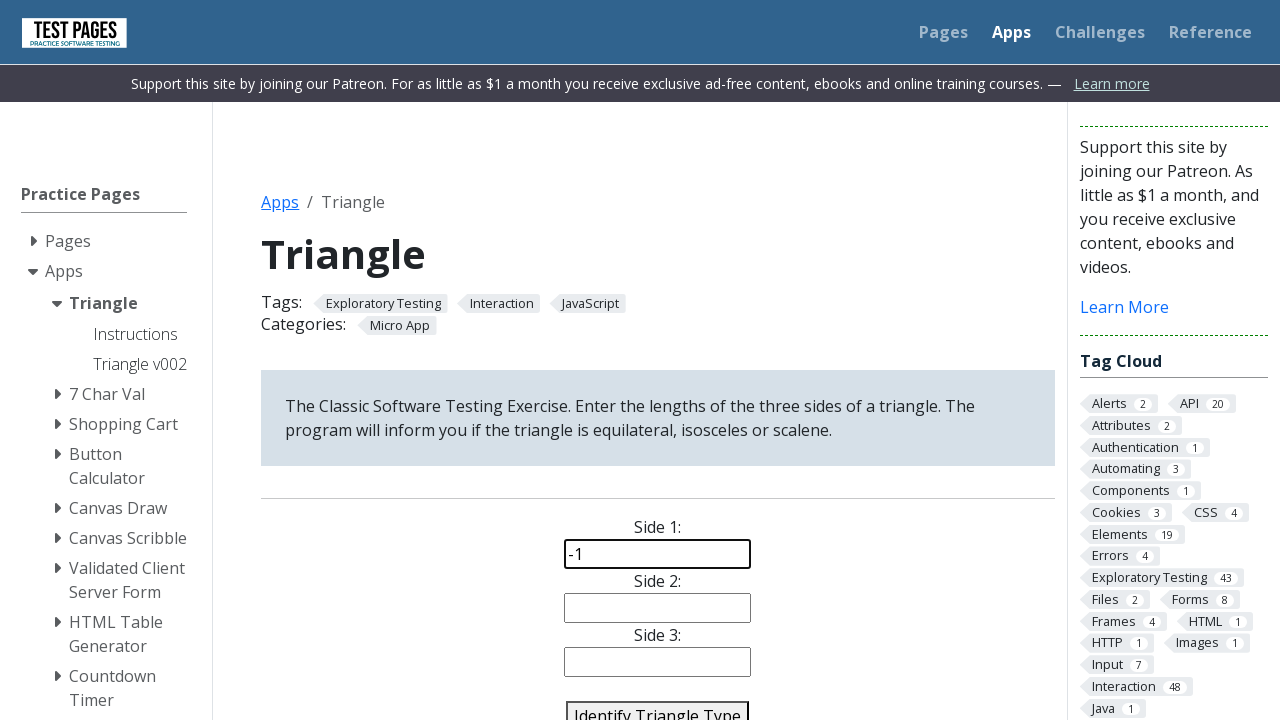

Filled side2 input with value 4 on input[name='side2']
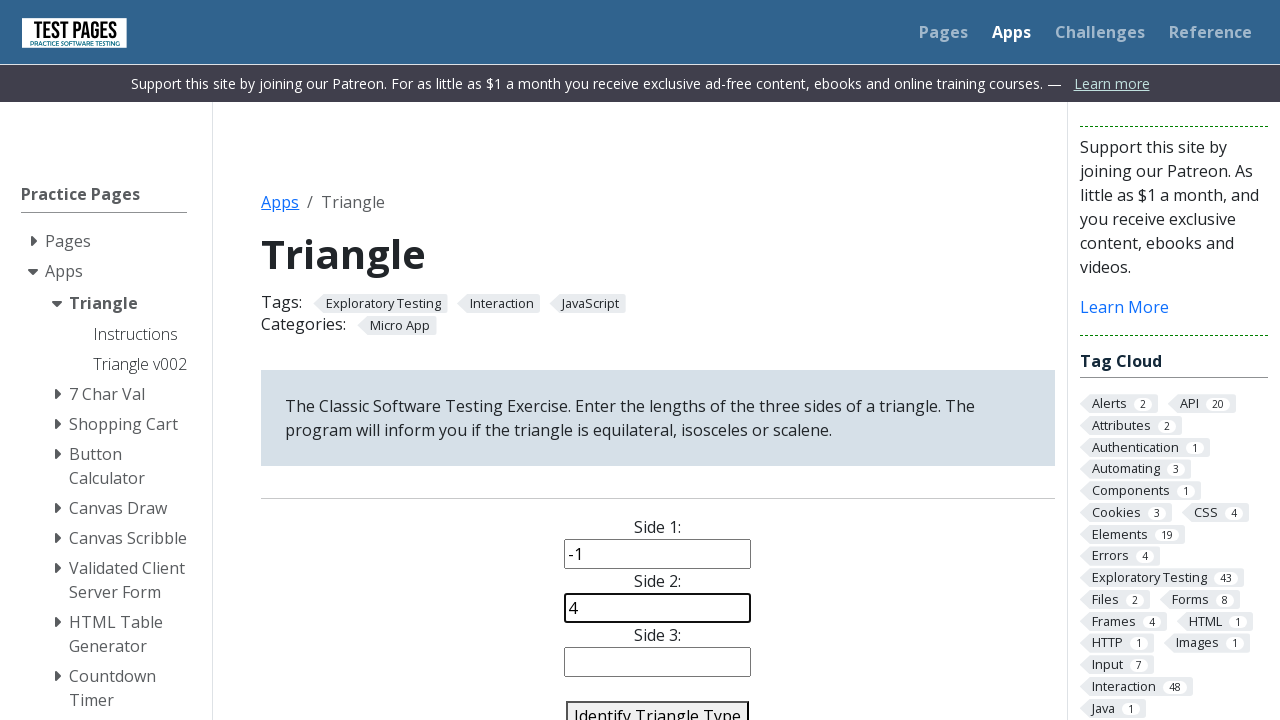

Filled side3 input with value 6 on input[name='side3']
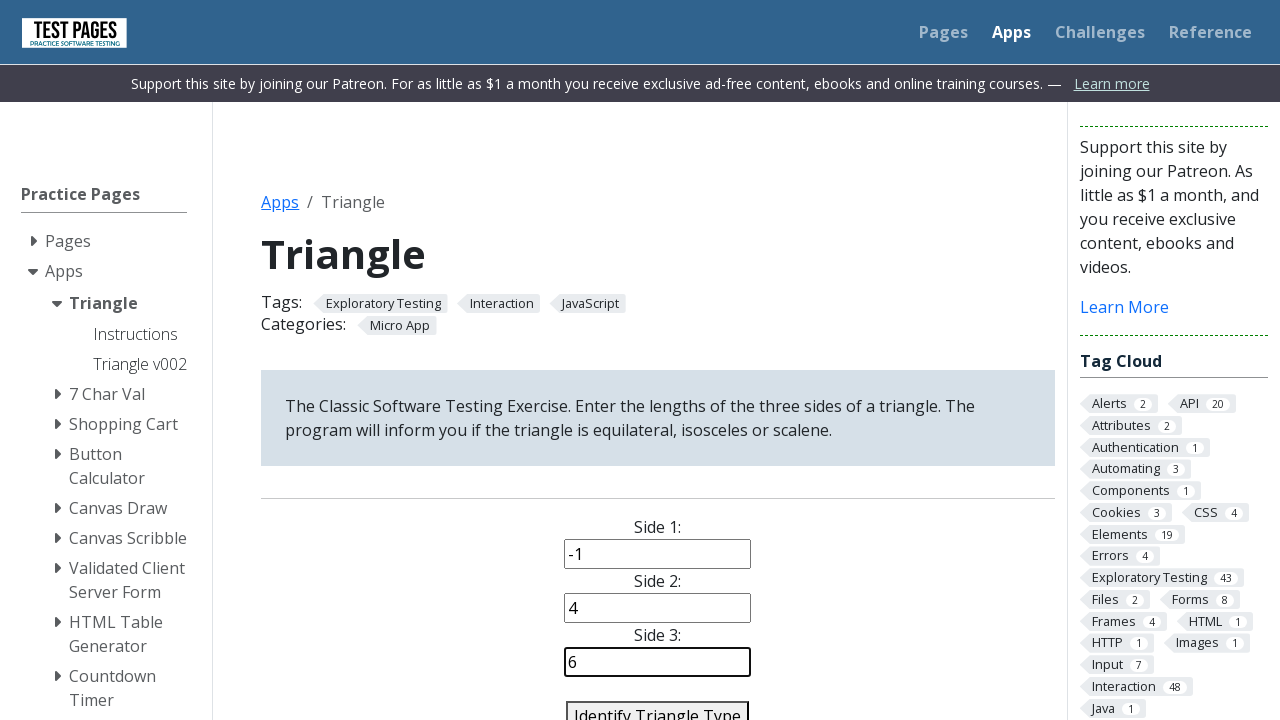

Clicked identify triangle button to classify triangle with invalid input at (658, 705) on #identify-triangle-action
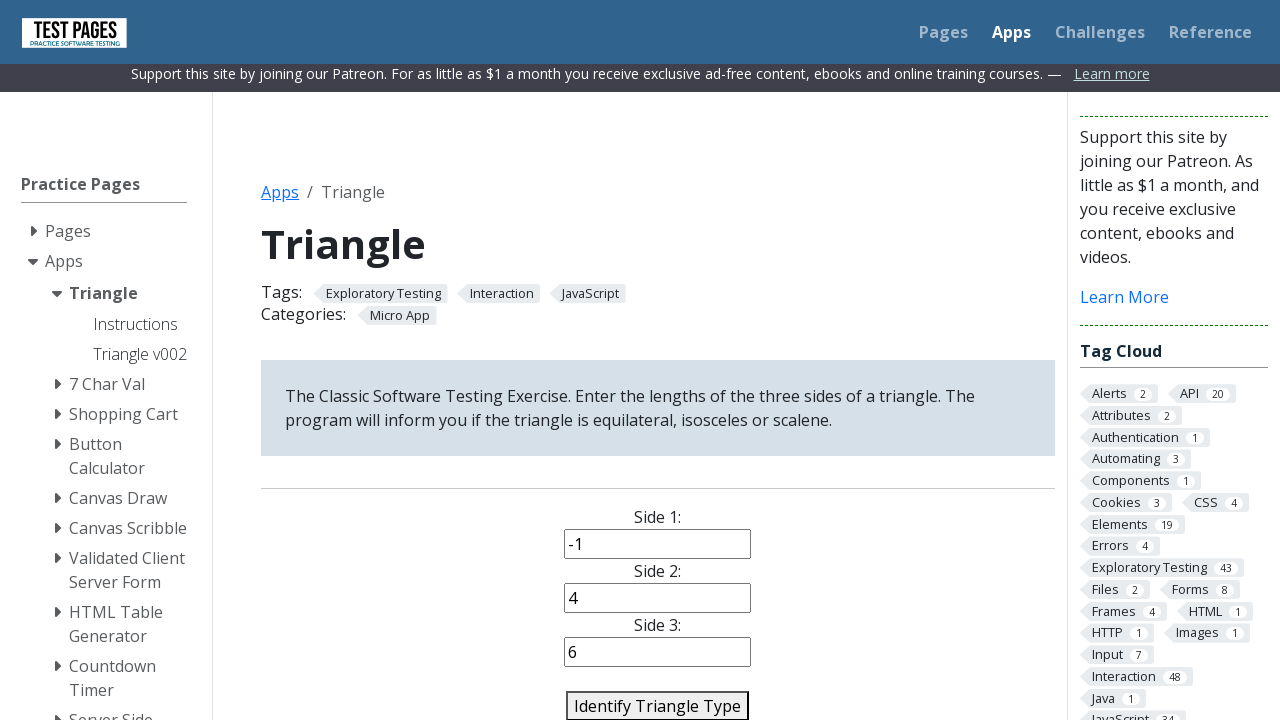

Triangle classification result displayed
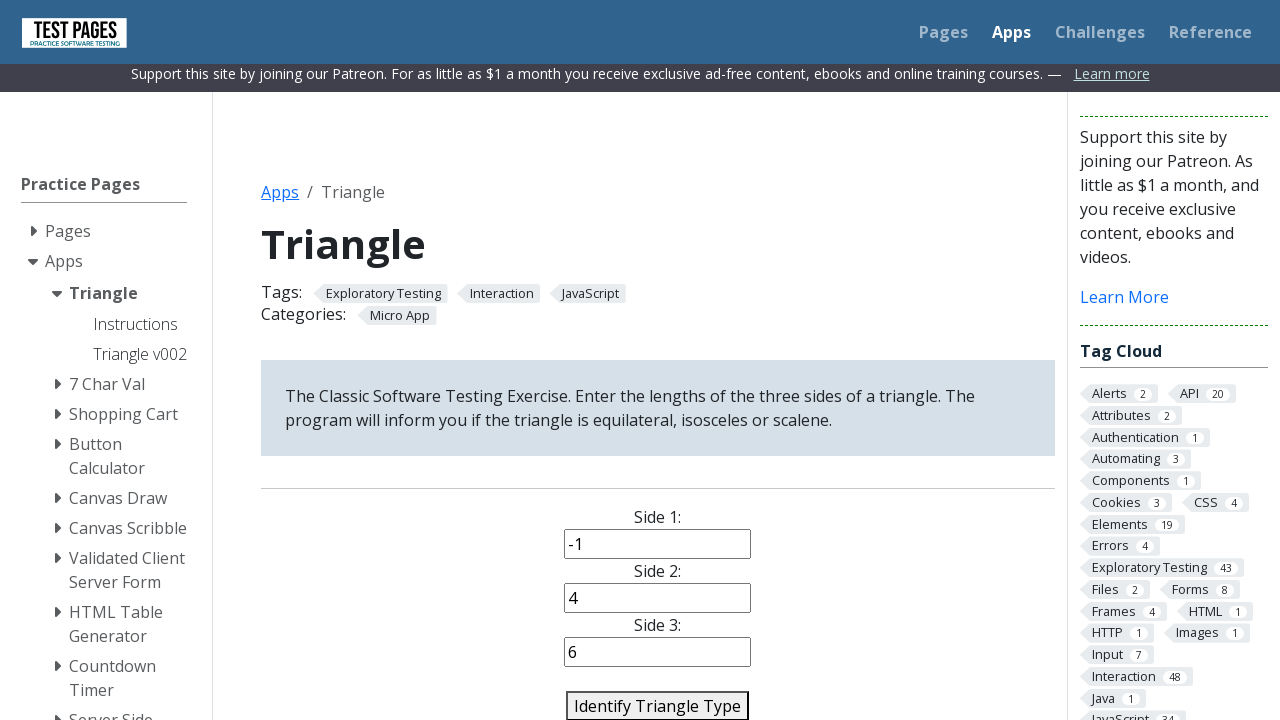

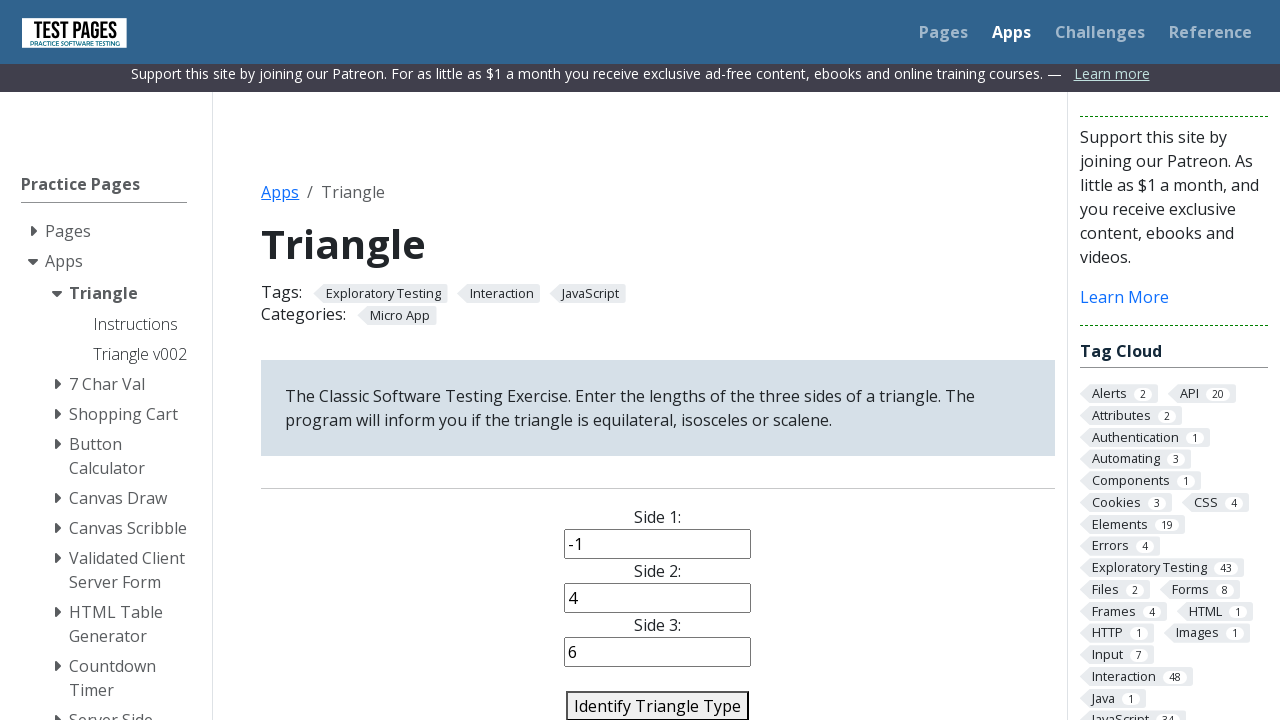